Tests file upload functionality by selecting a file through the file input element on a test upload page. The test clicks the file upload button and submits a file.

Starting URL: https://the-internet.herokuapp.com/upload

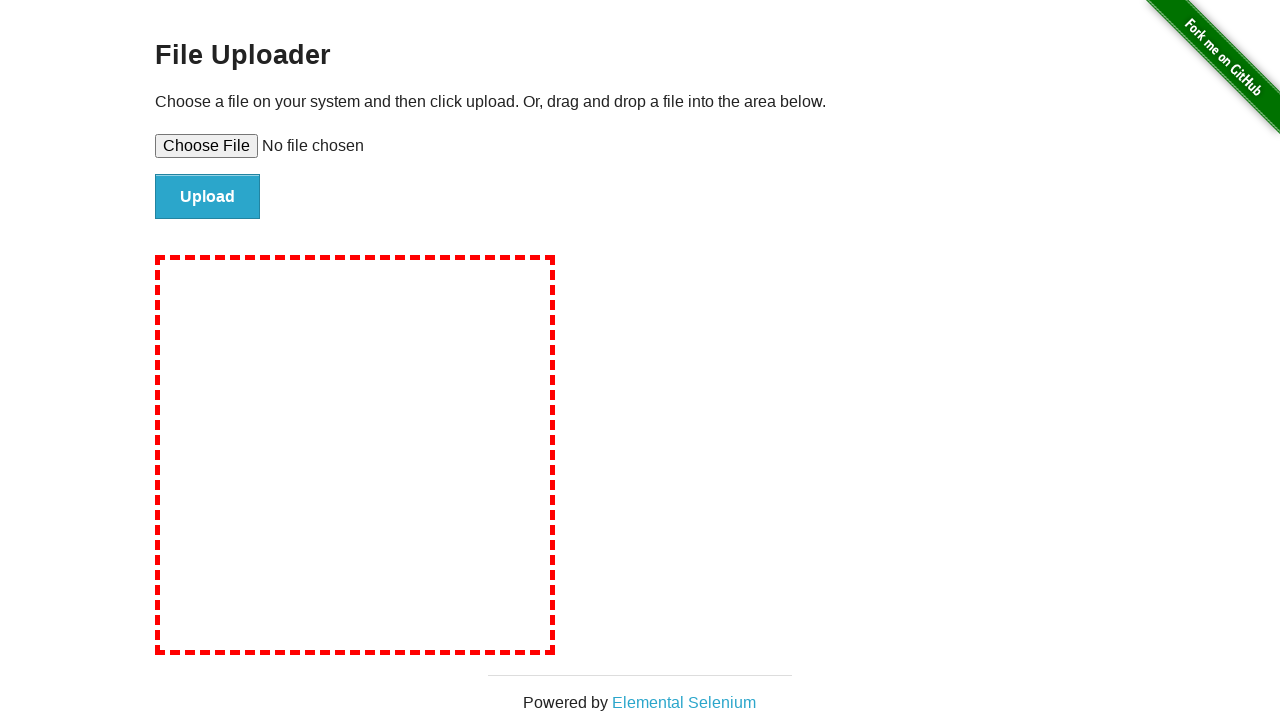

File upload input element is now visible
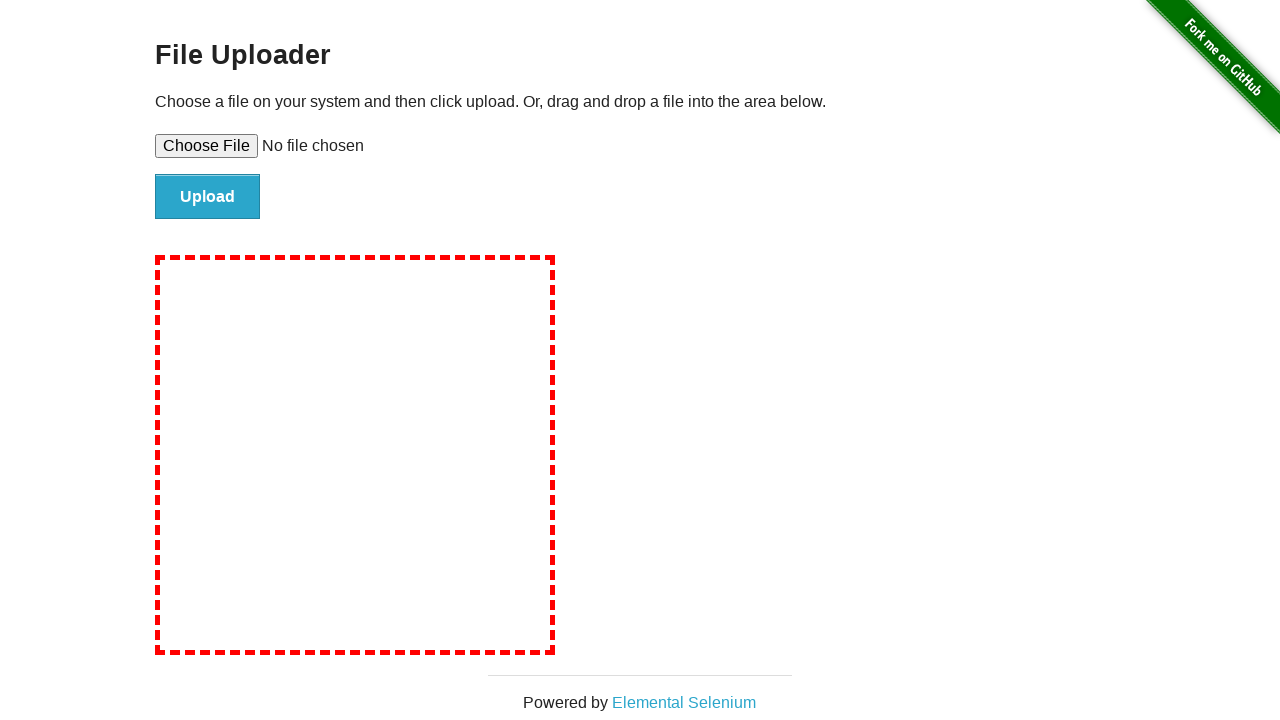

Selected TestFile.txt for upload
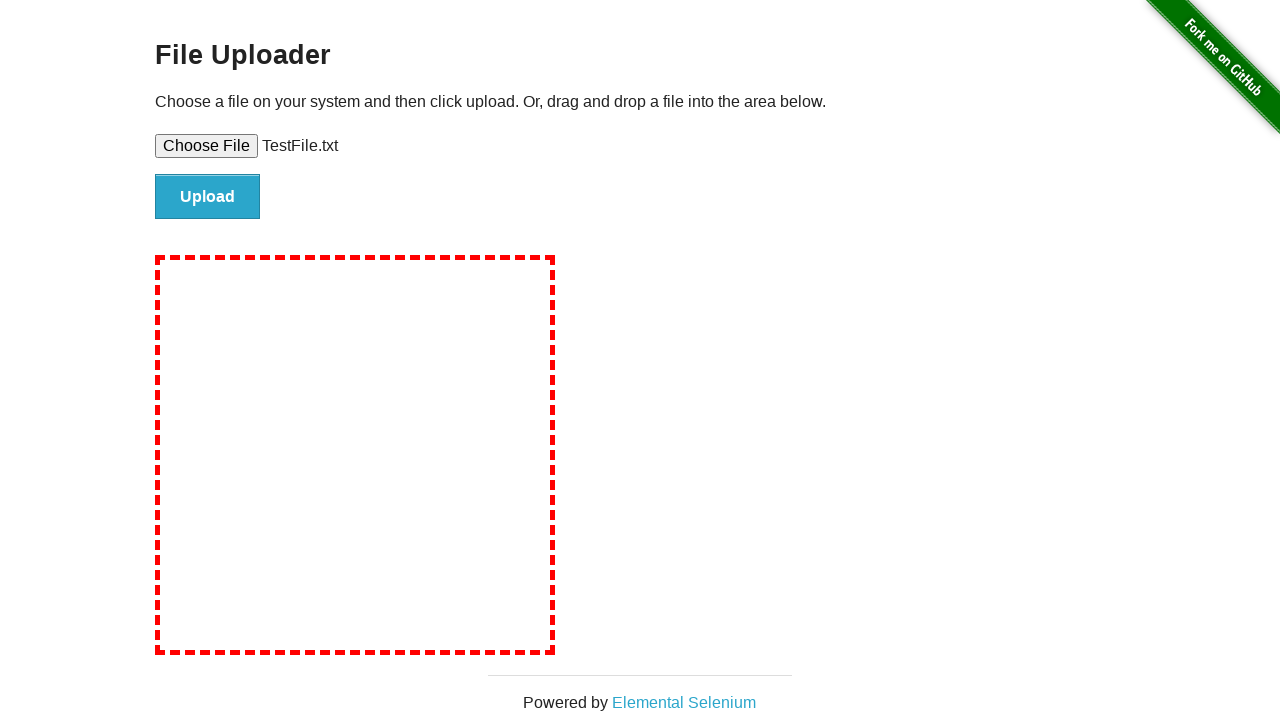

Clicked the file upload submit button at (208, 197) on #file-submit
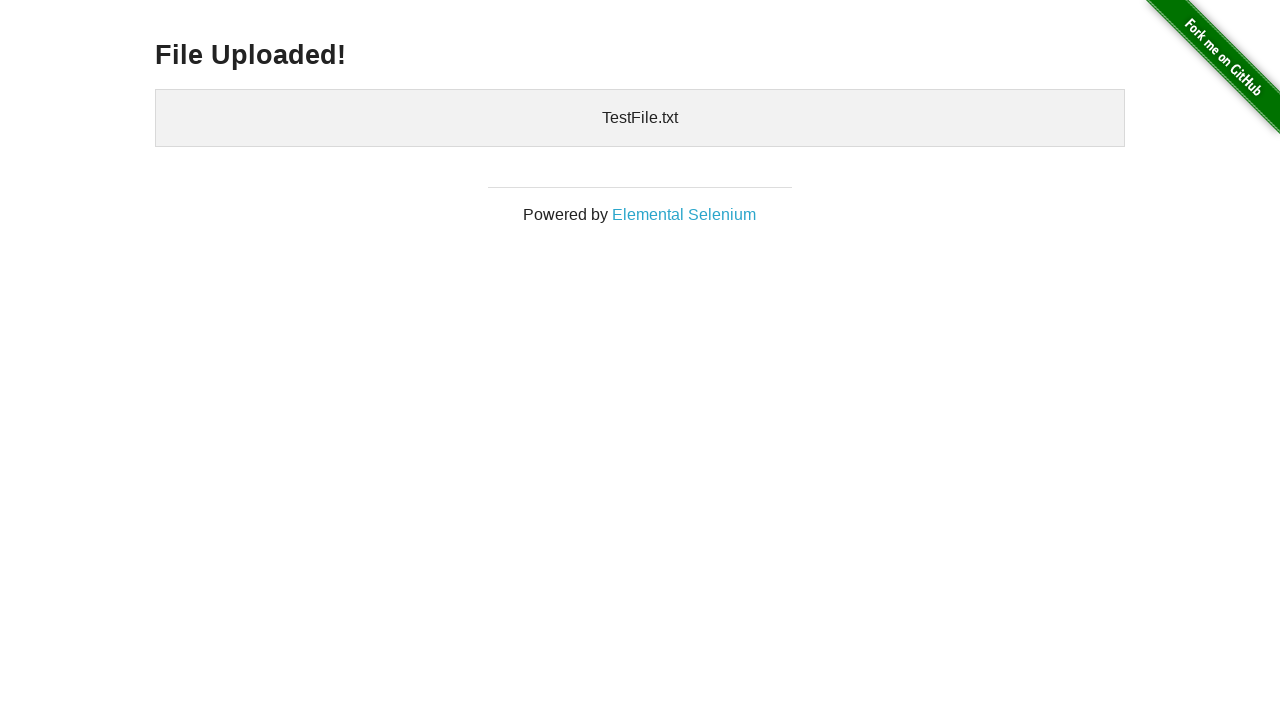

File upload completed and confirmation displayed
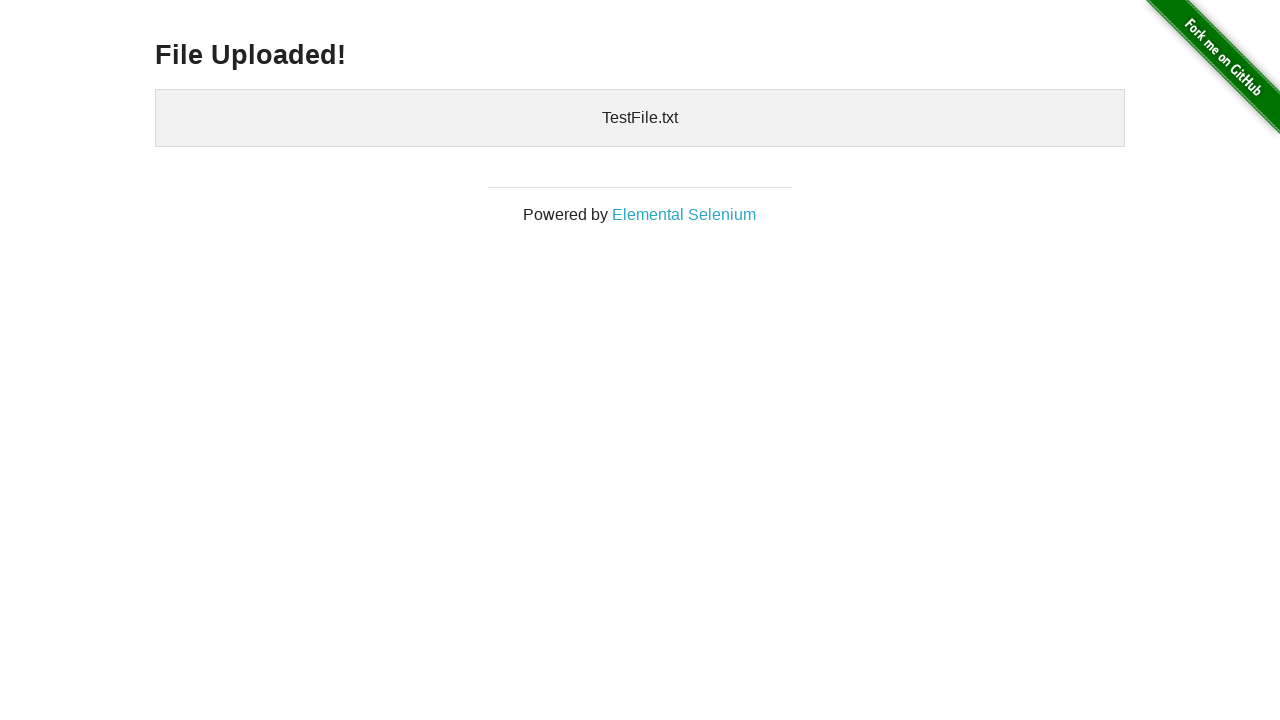

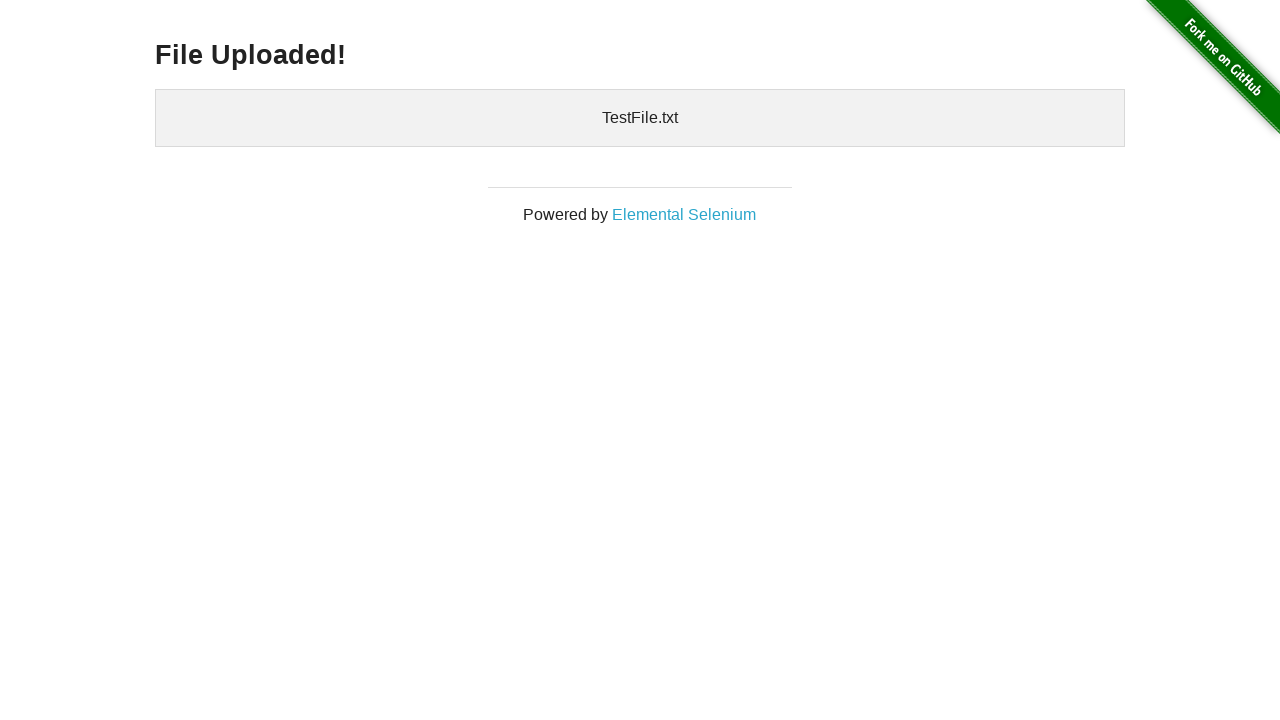